Opens the Sling TV website, maximizes the browser window, and retrieves the page title and current URL for verification purposes.

Starting URL: https://www.sling.com

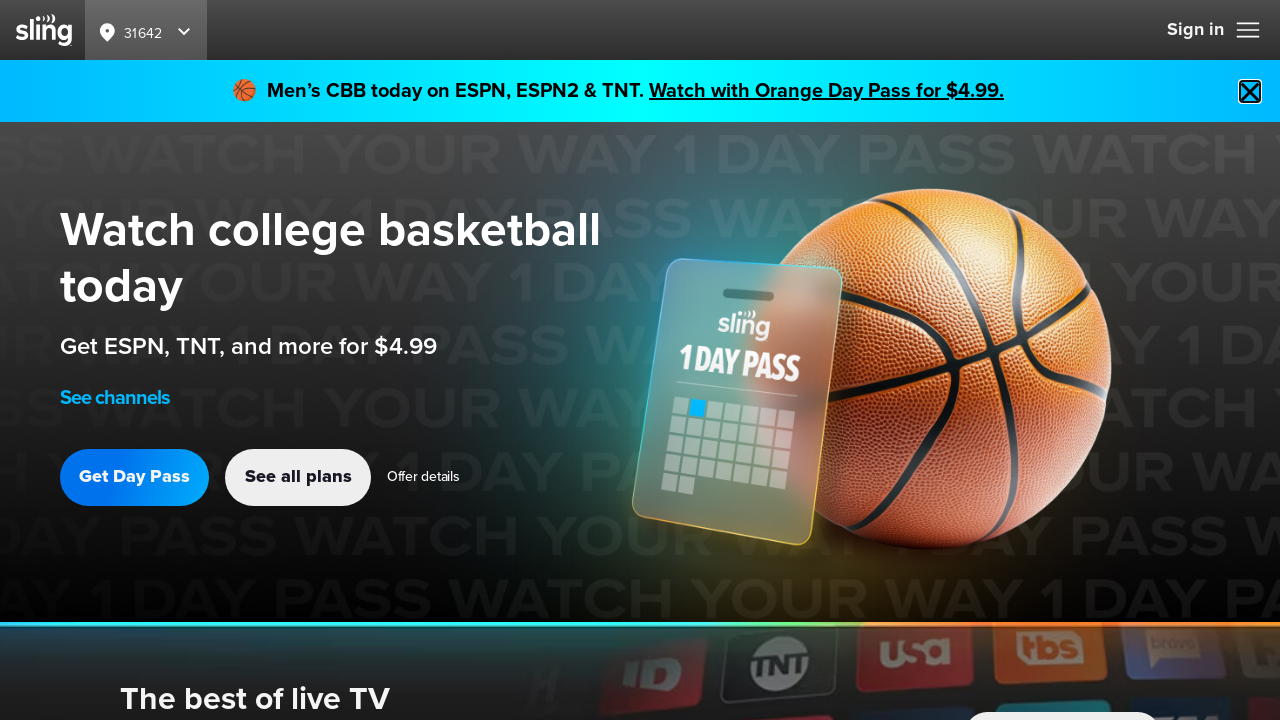

Set viewport size to 1920x1080 (Full HD)
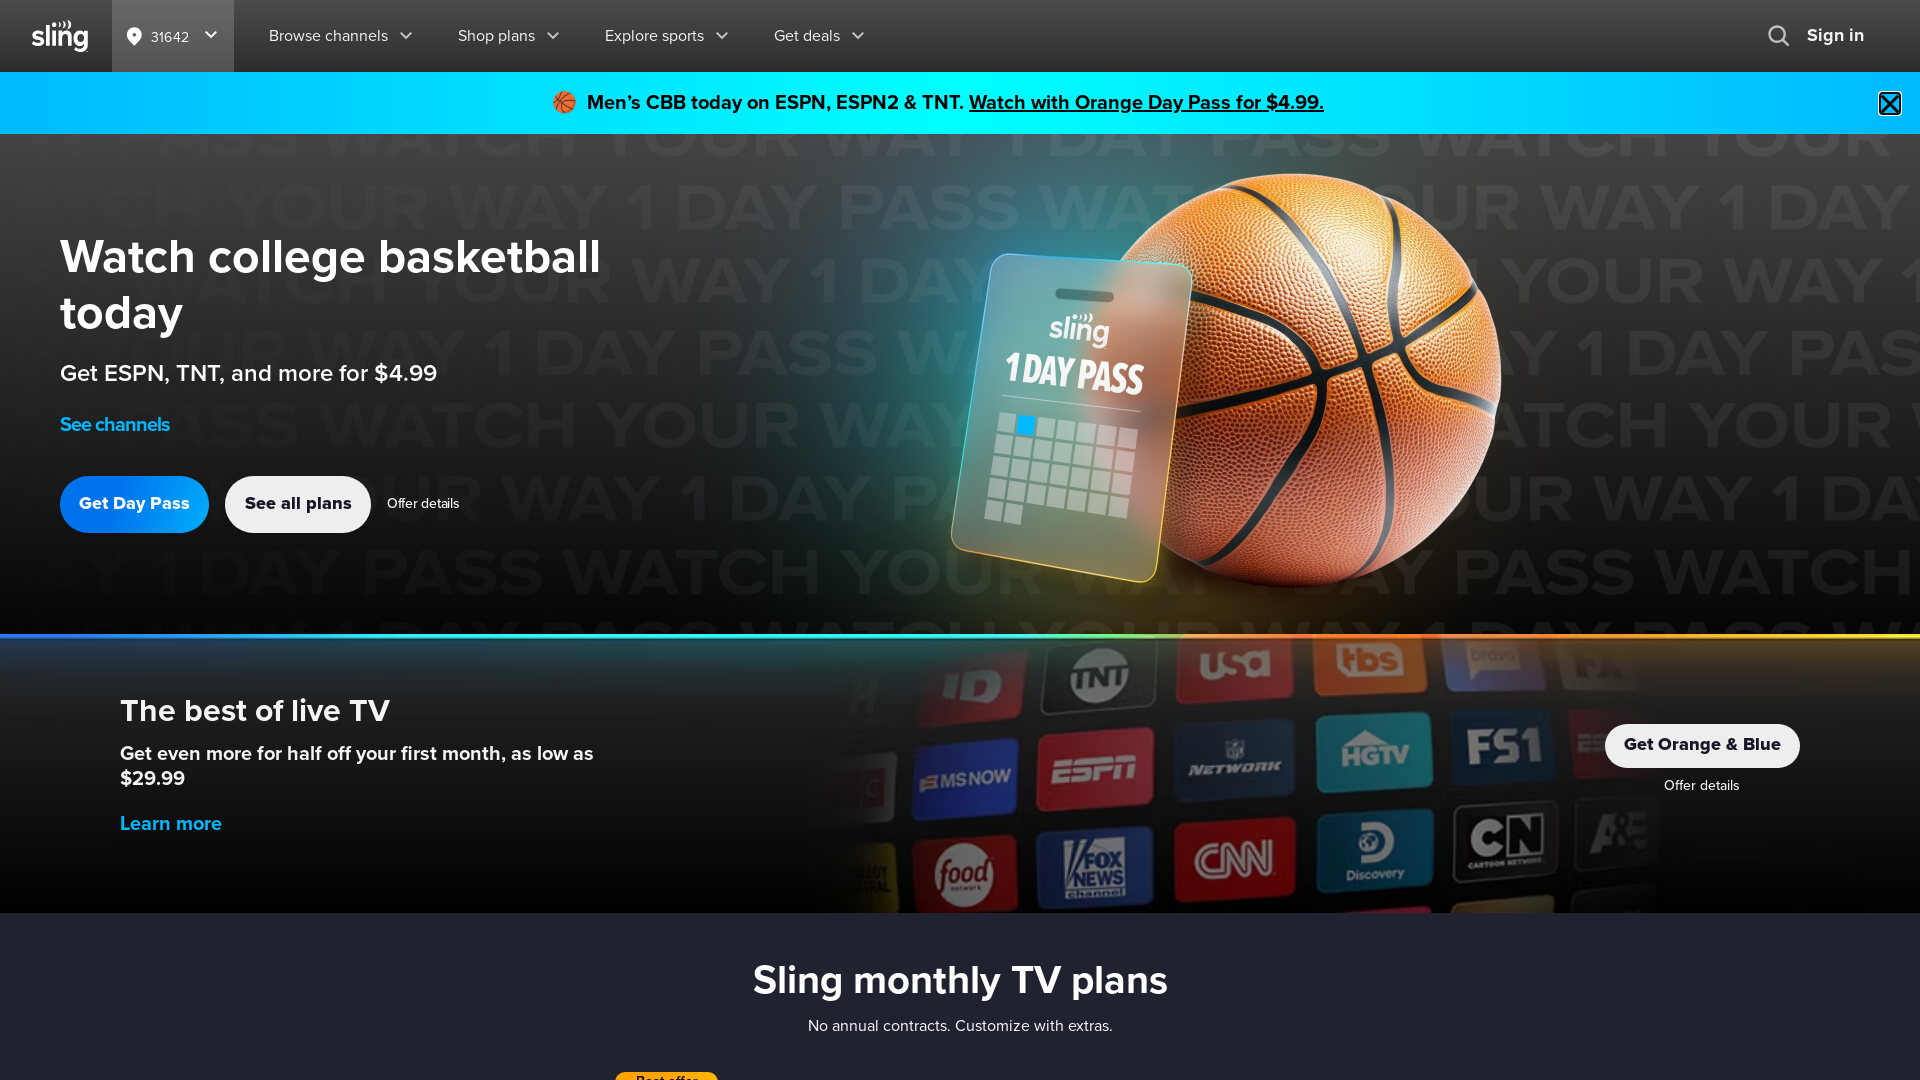

Retrieved page title
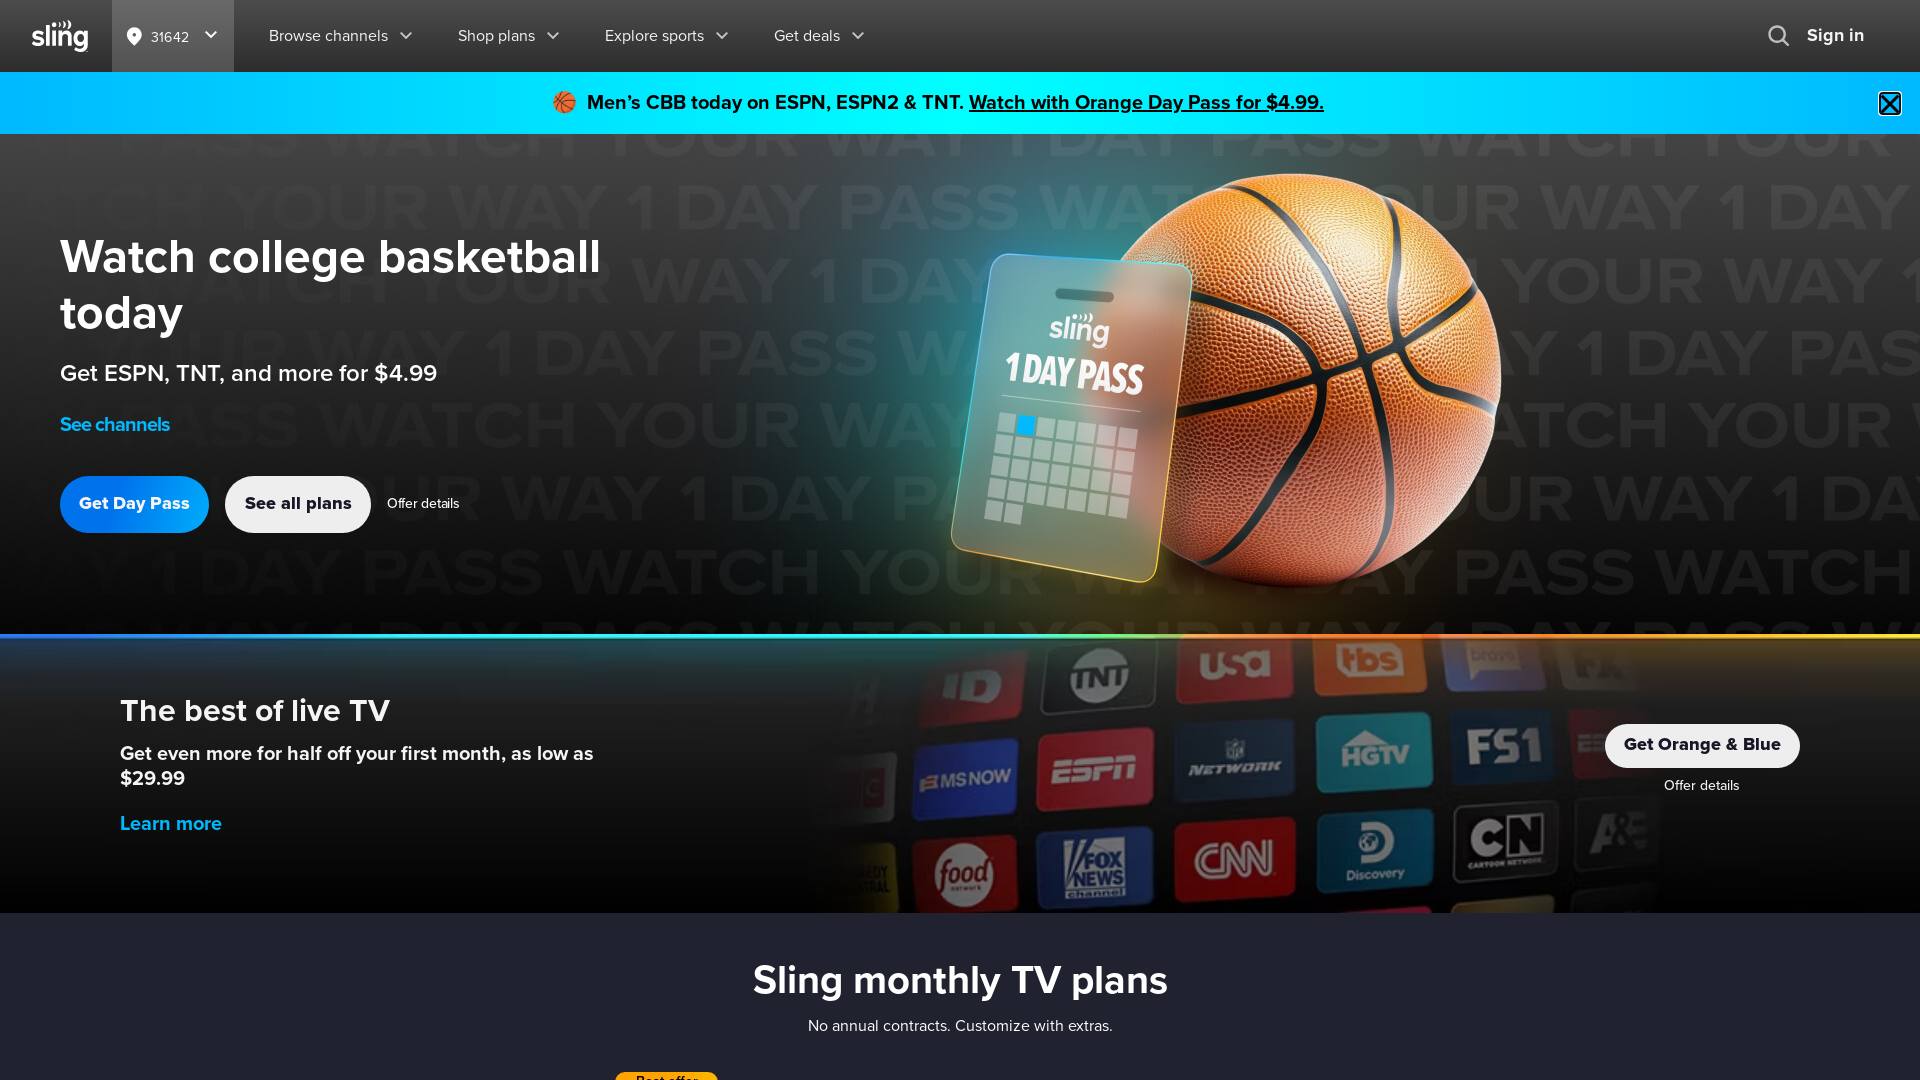

Verified page title is not empty
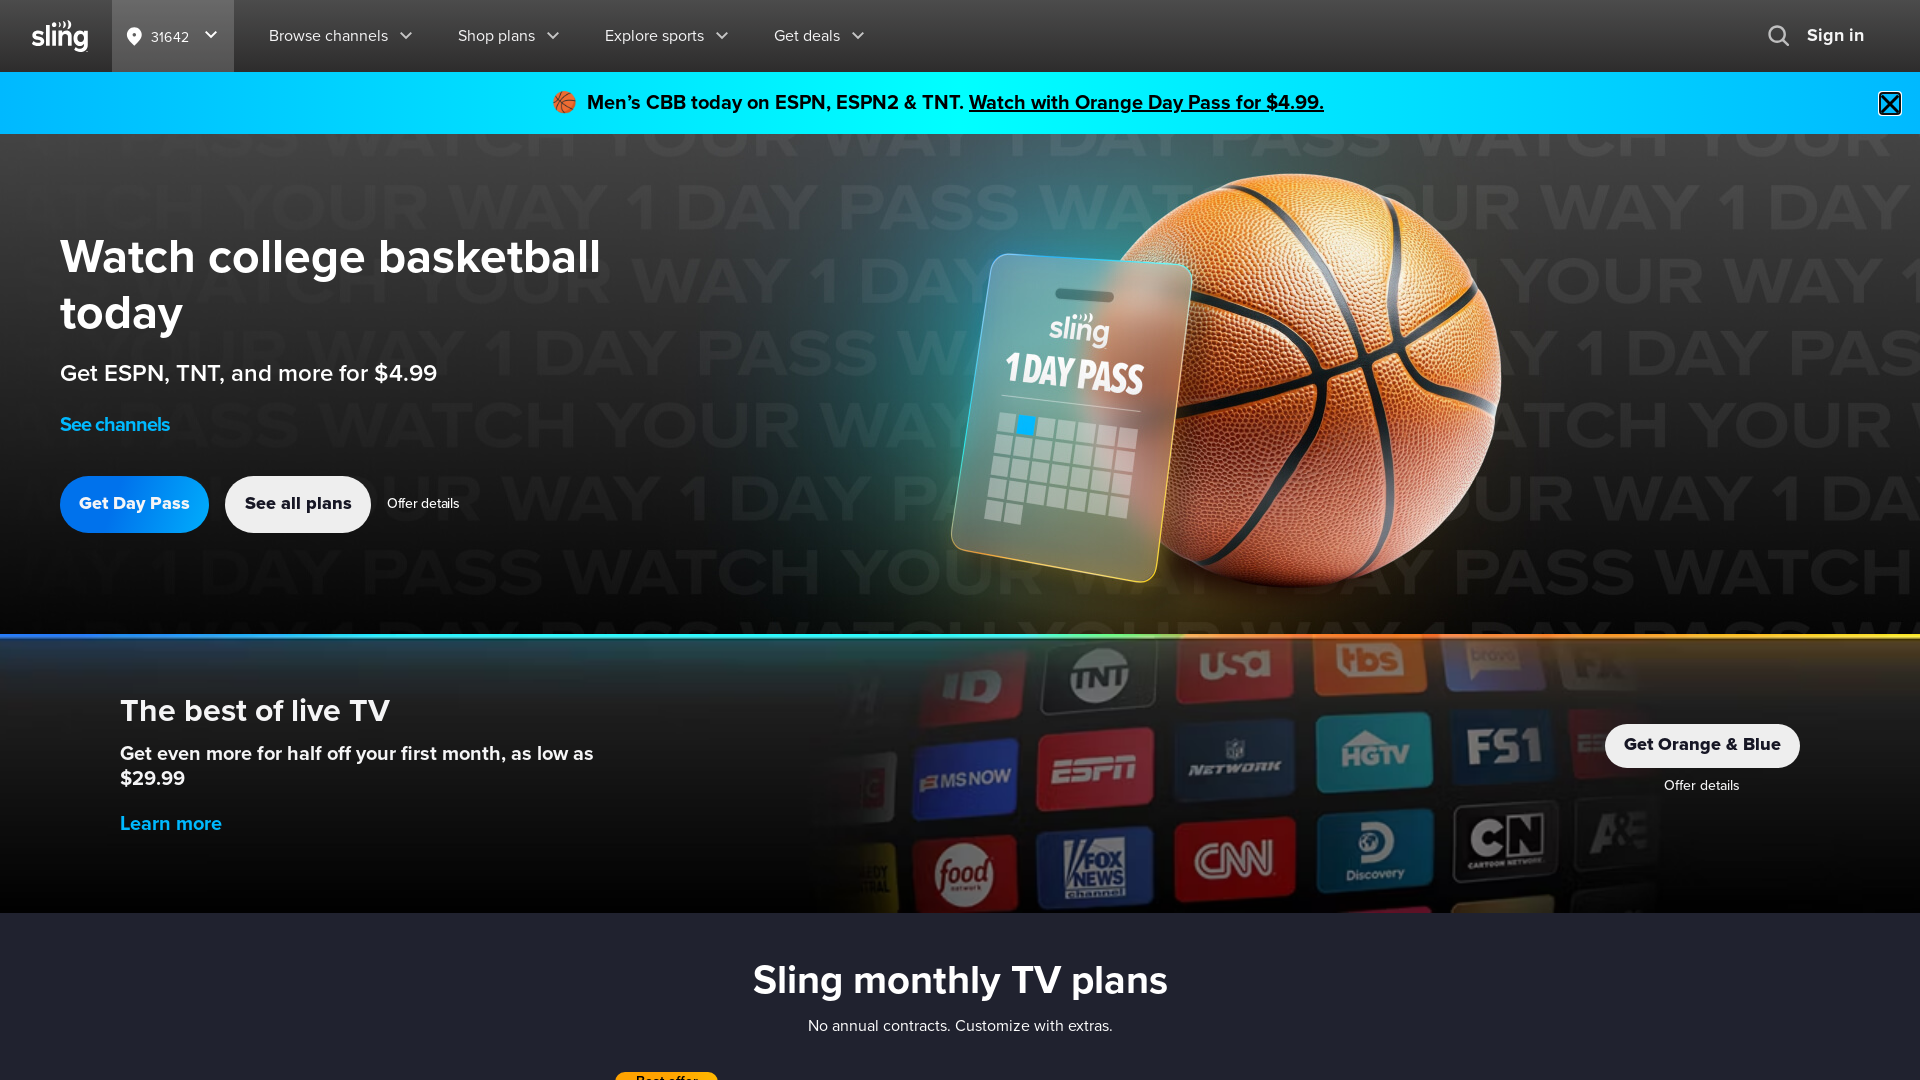

Retrieved current URL
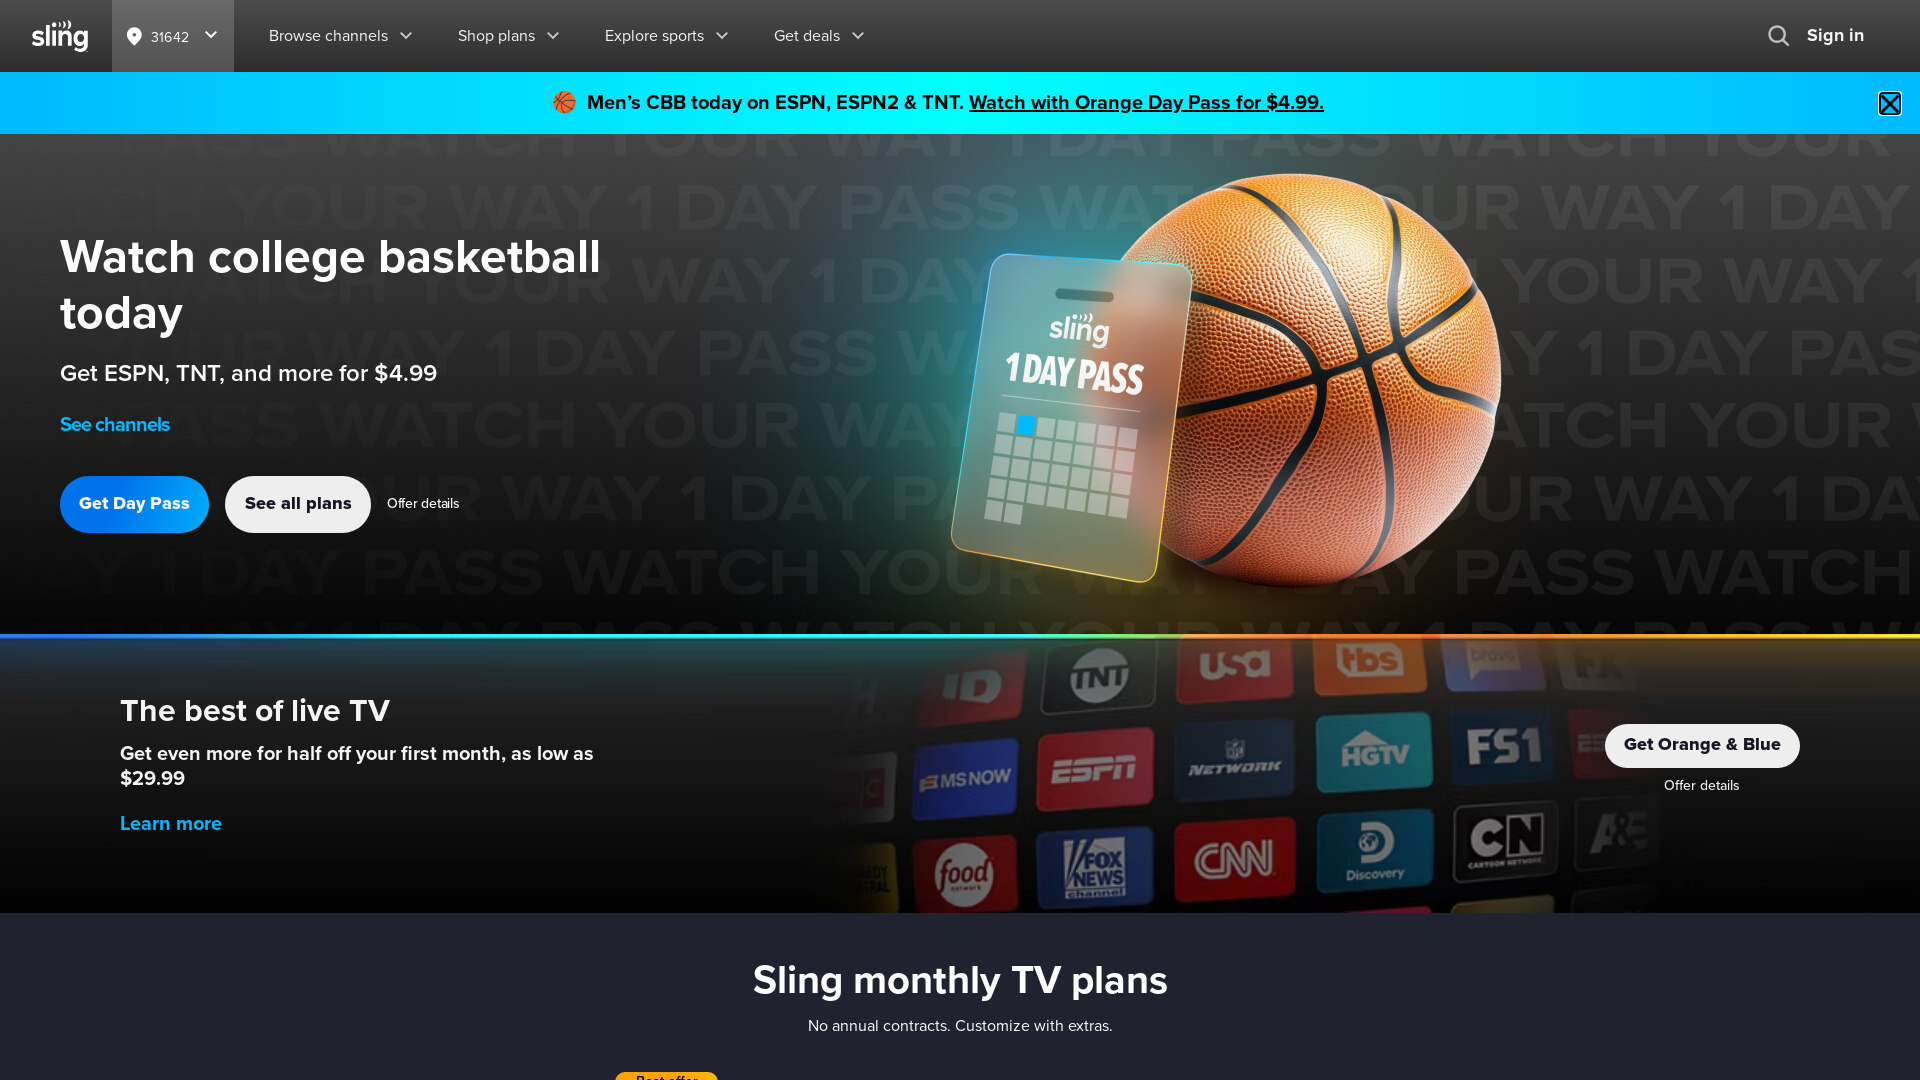

Verified current URL contains 'sling.com'
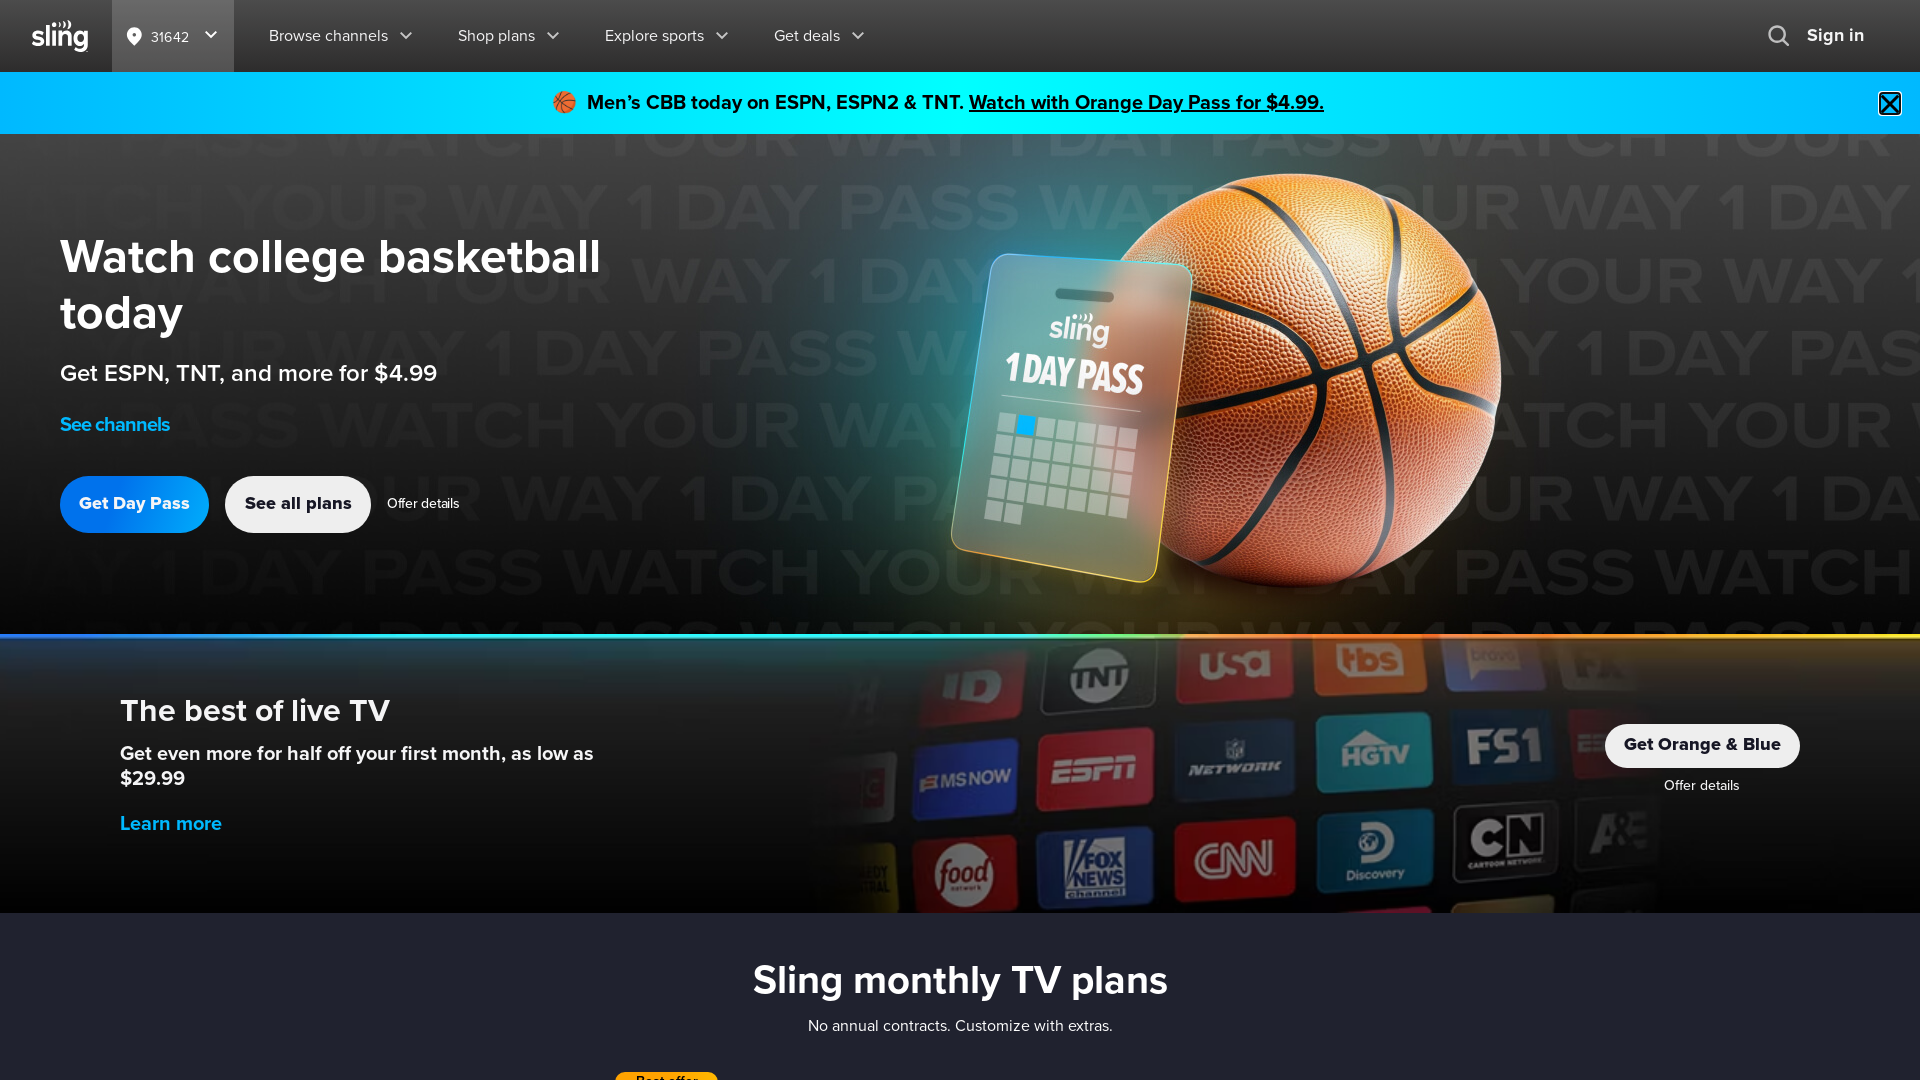

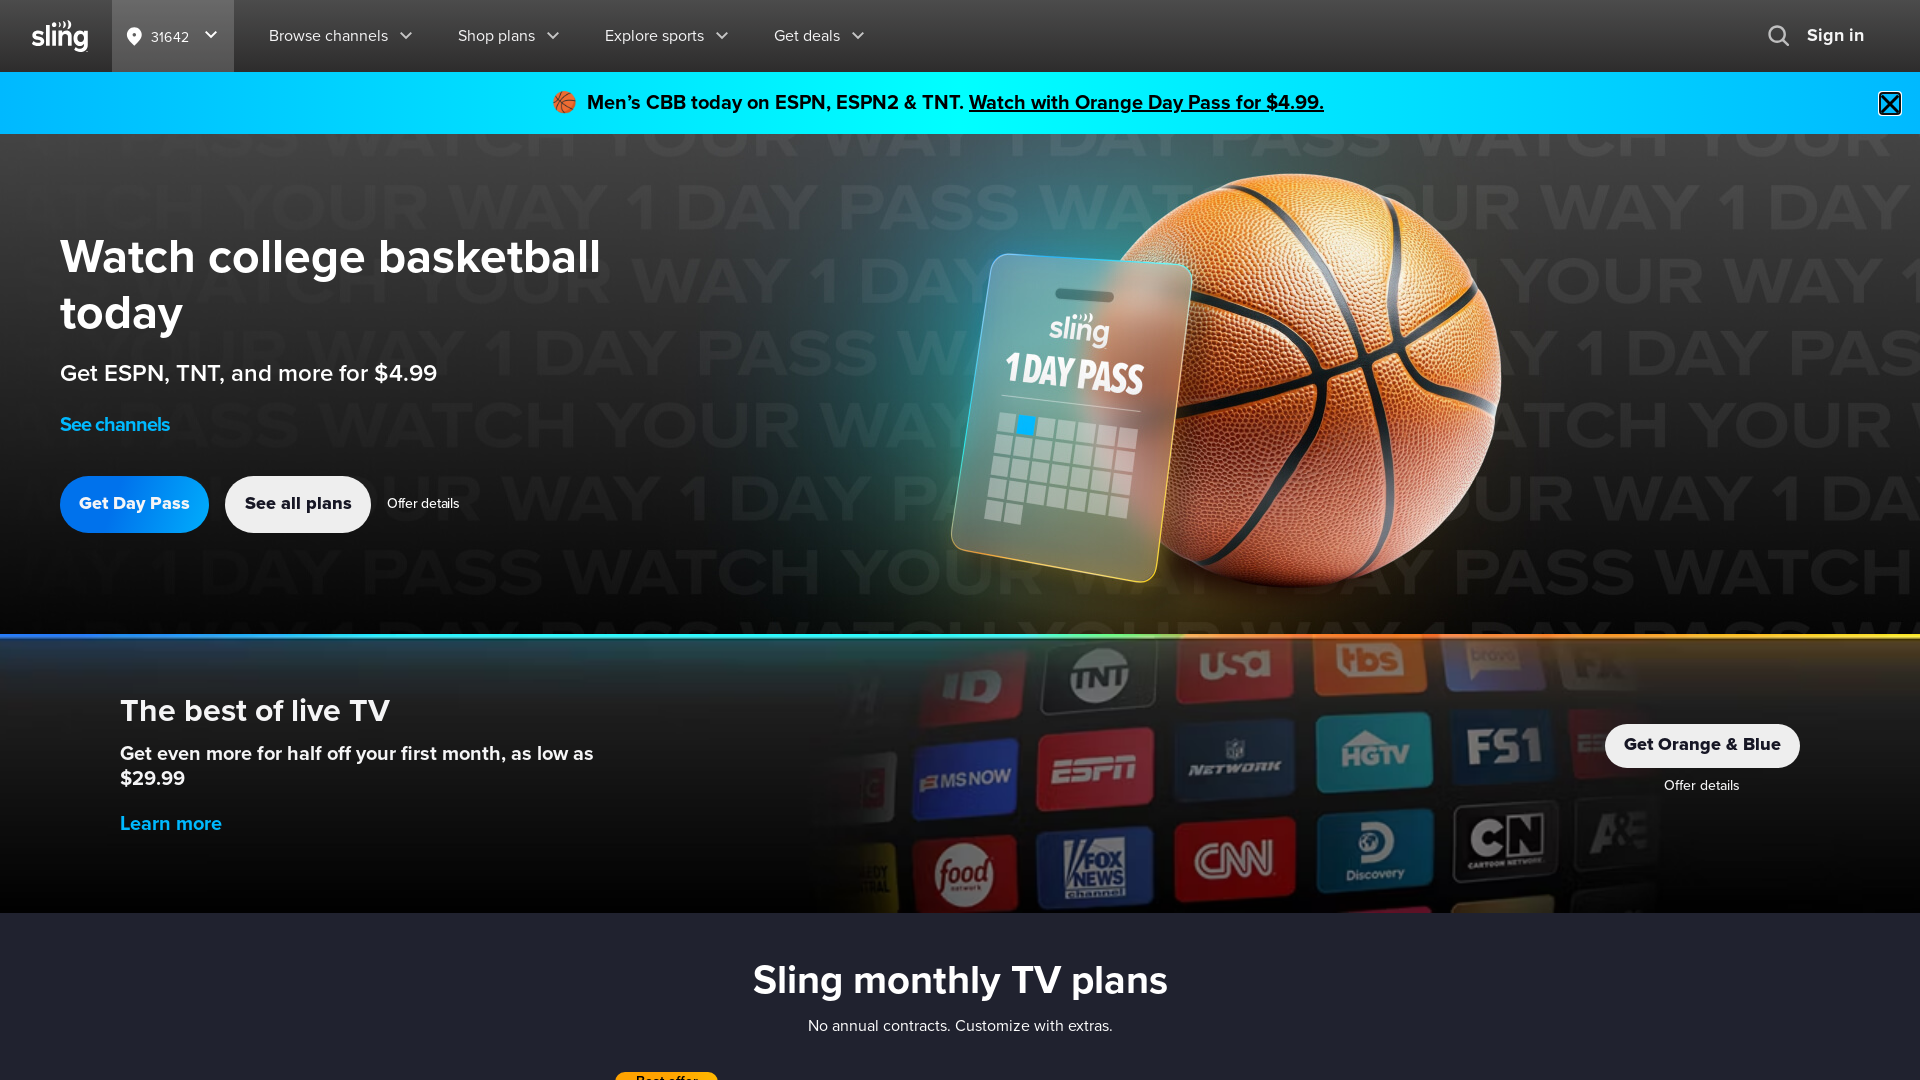